Solves a math problem by extracting two numbers from the page, calculating their sum, and selecting the result from a dropdown menu

Starting URL: http://suninjuly.github.io/selects1.html

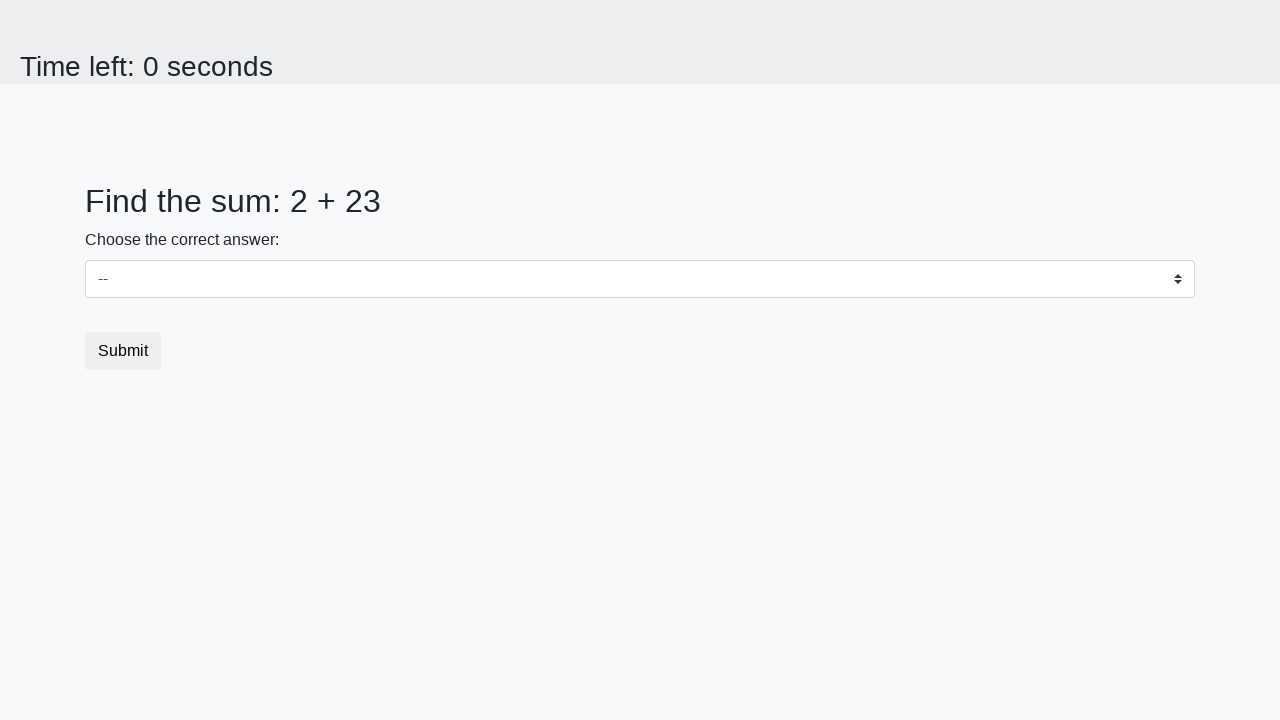

Extracted first number from h2 #num1
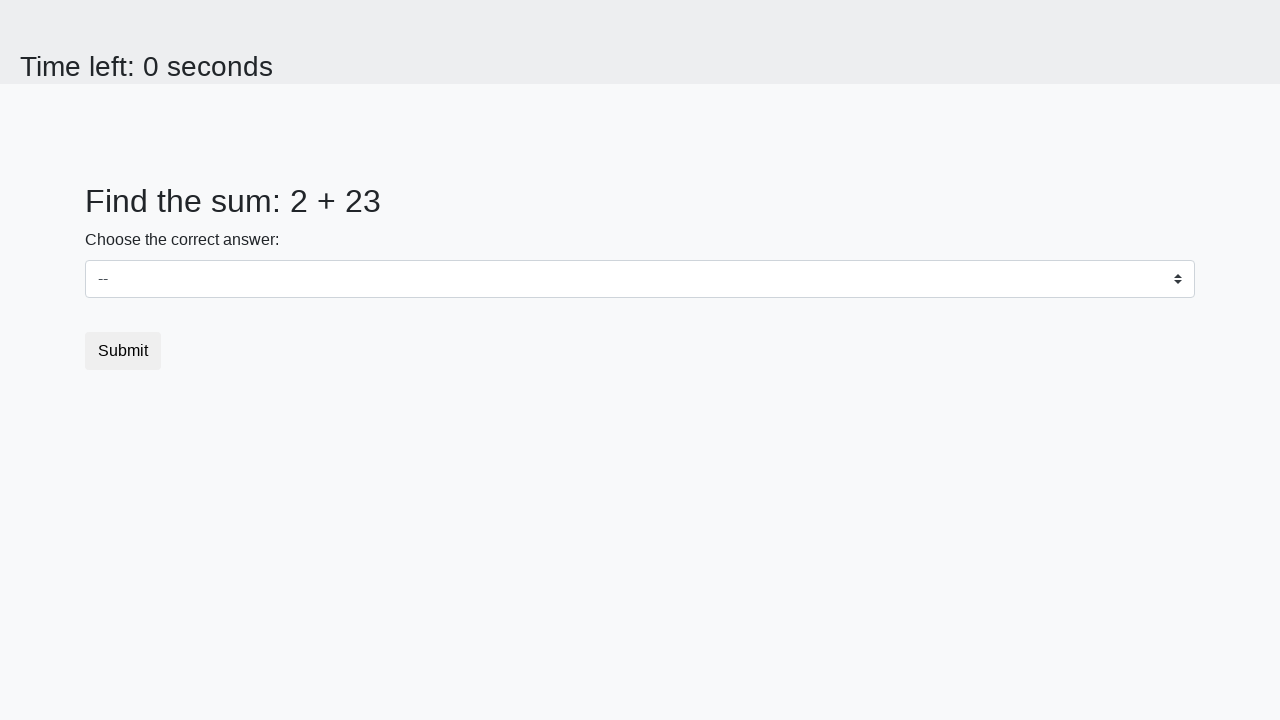

Extracted second number from h2 #num2
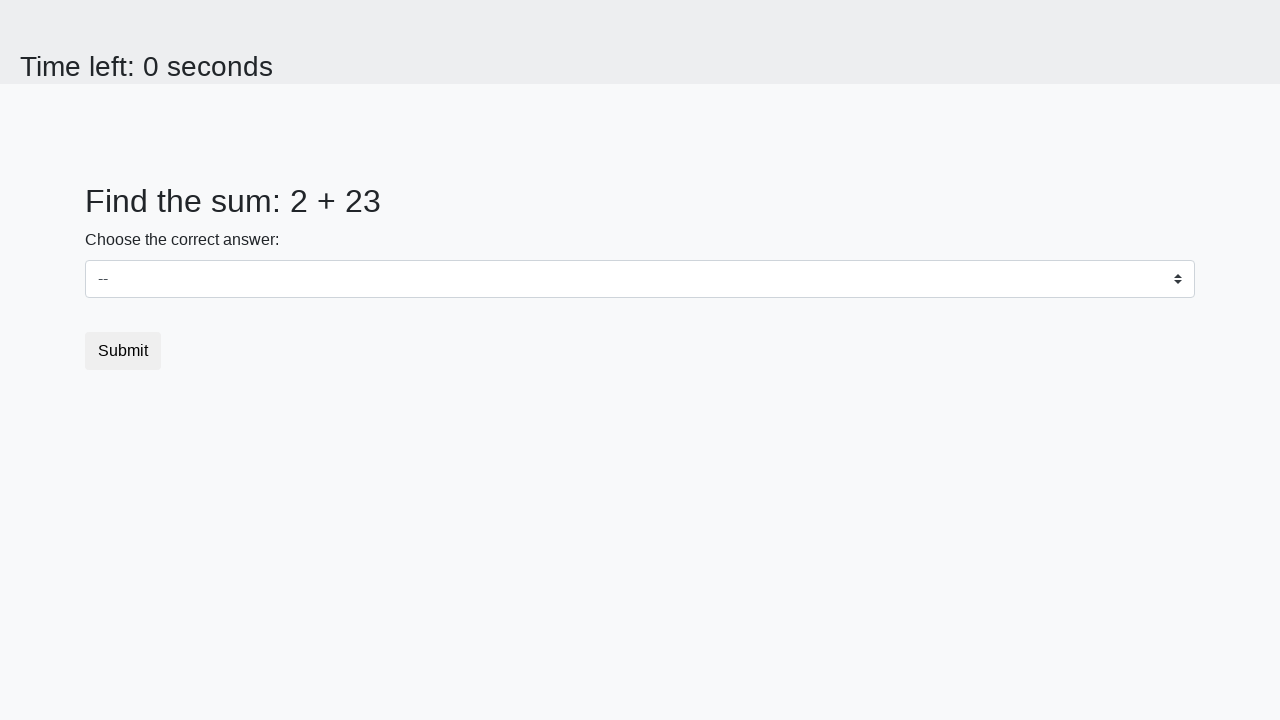

Calculated sum of 2 + 23 = 25
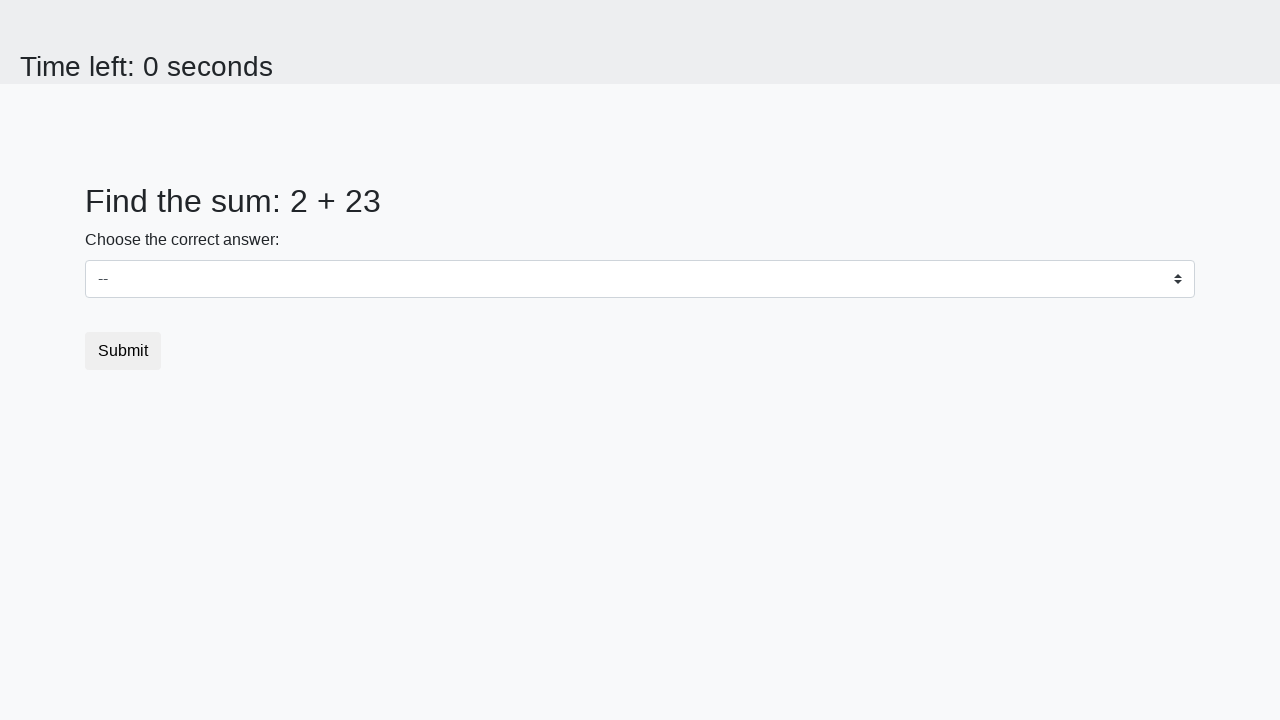

Selected 25 from dropdown menu on select#dropdown
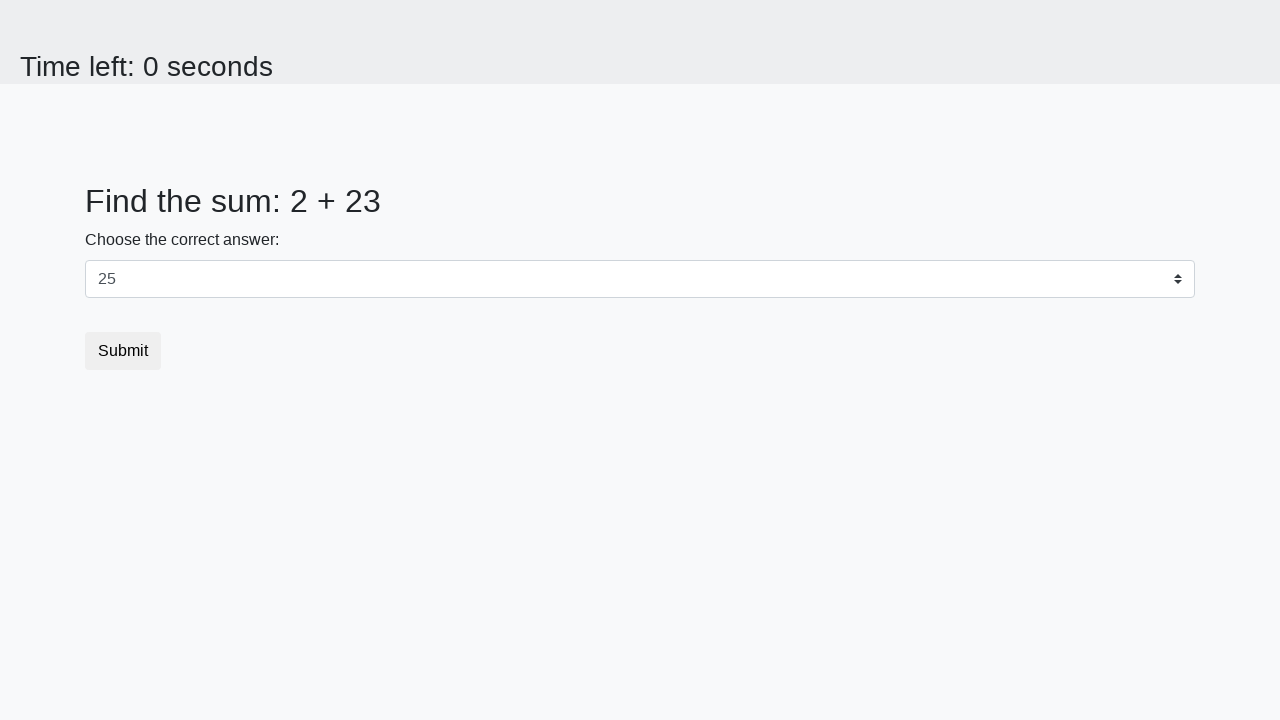

Clicked the submit button at (123, 351) on button.btn
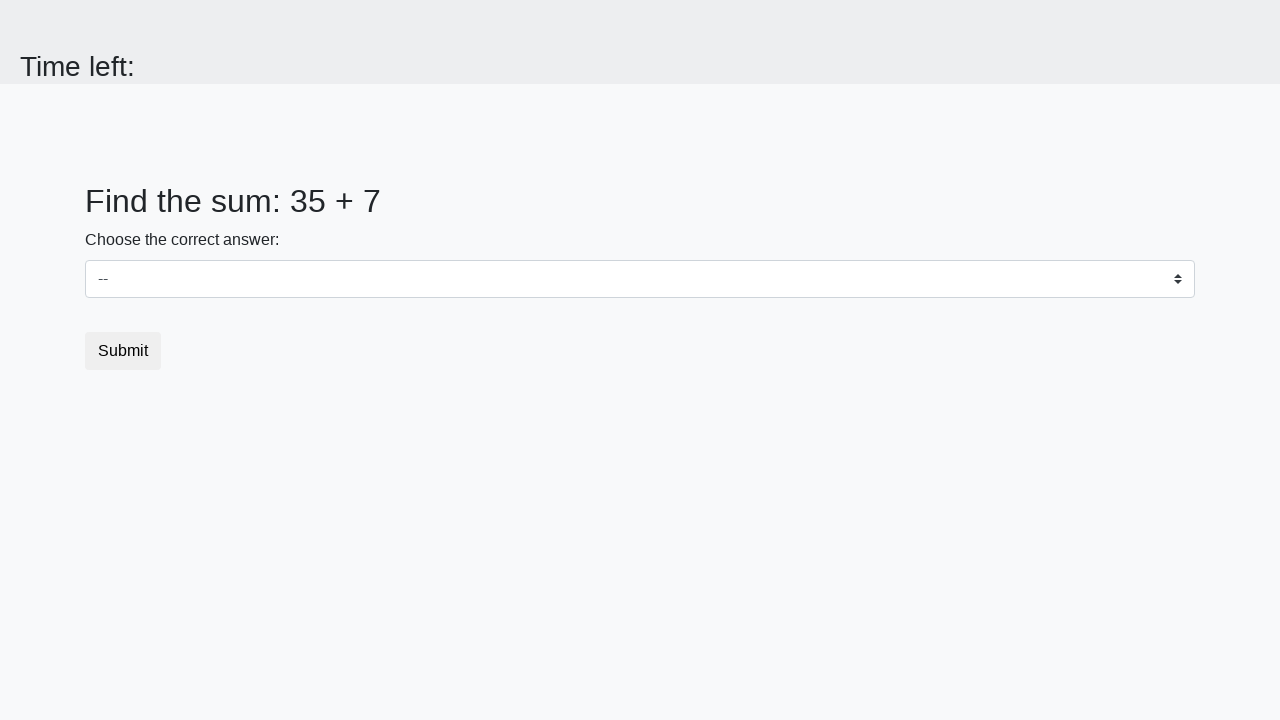

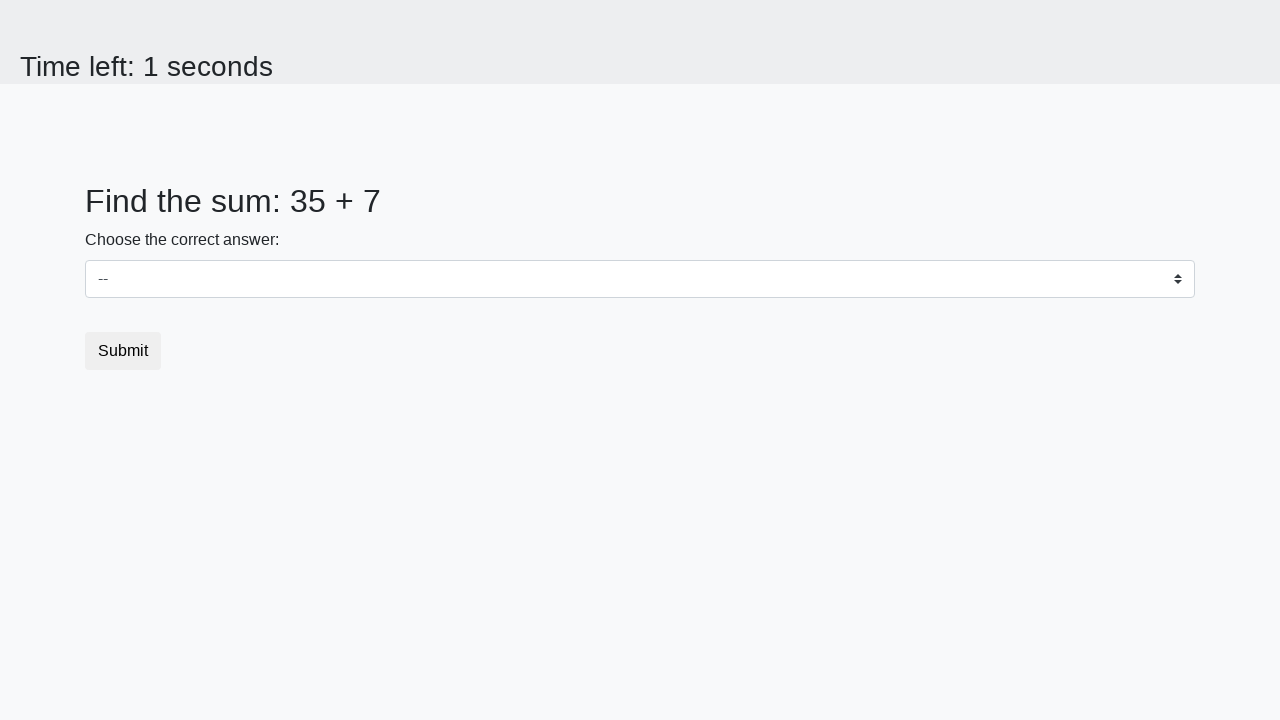